Tests selecting a radio button by clicking on it and verifying it becomes selected

Starting URL: https://getbootstrap.com/docs/5.0/forms/checks-radios/

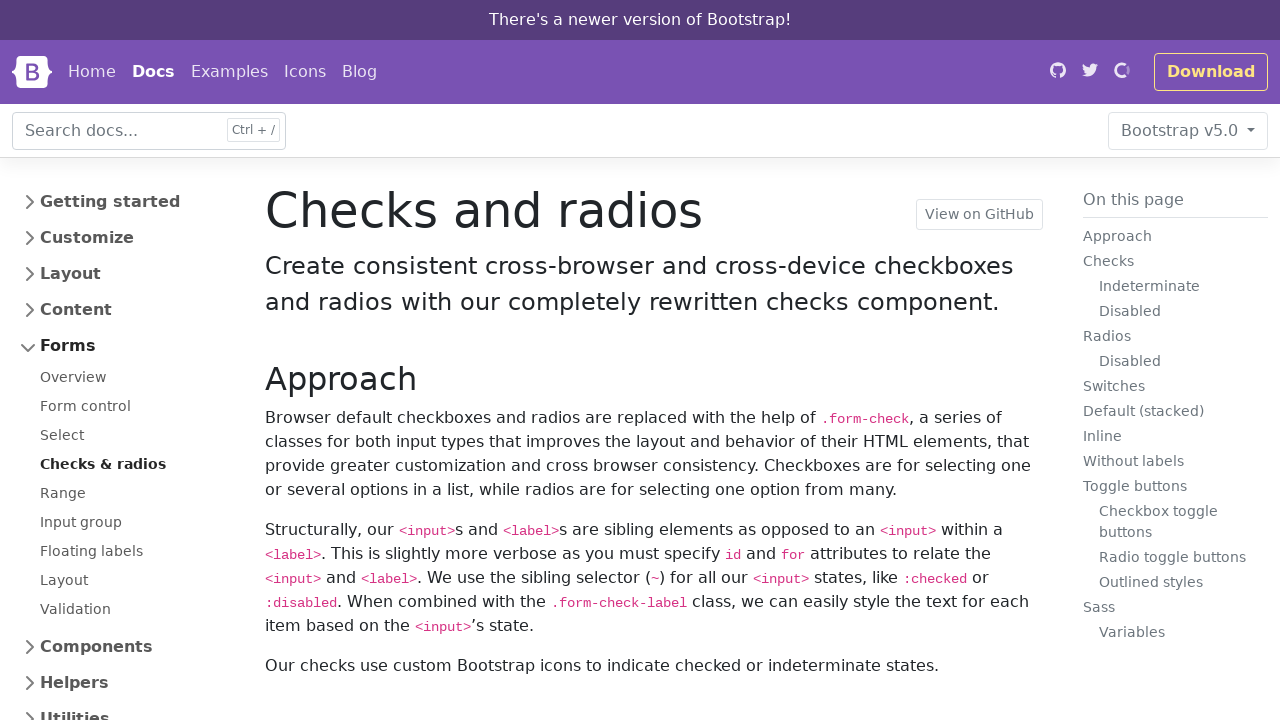

Scrolled down 1950px to reach radio button section
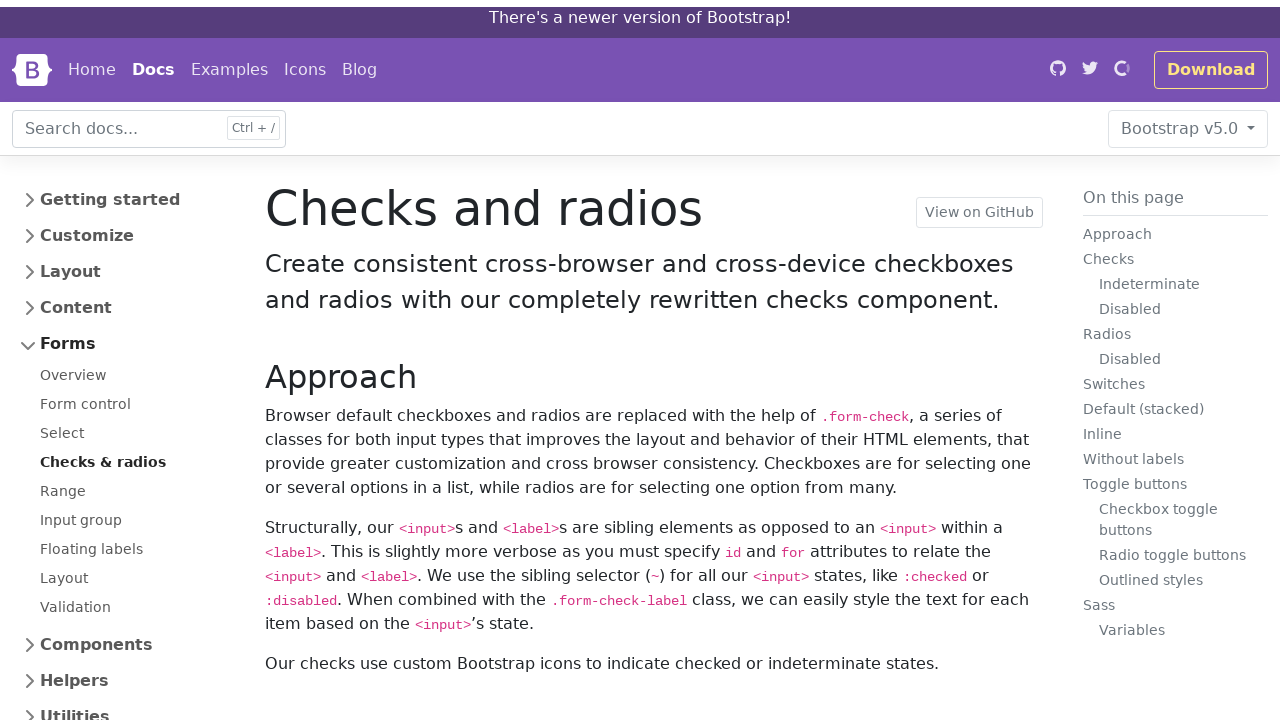

Located the first radio button element
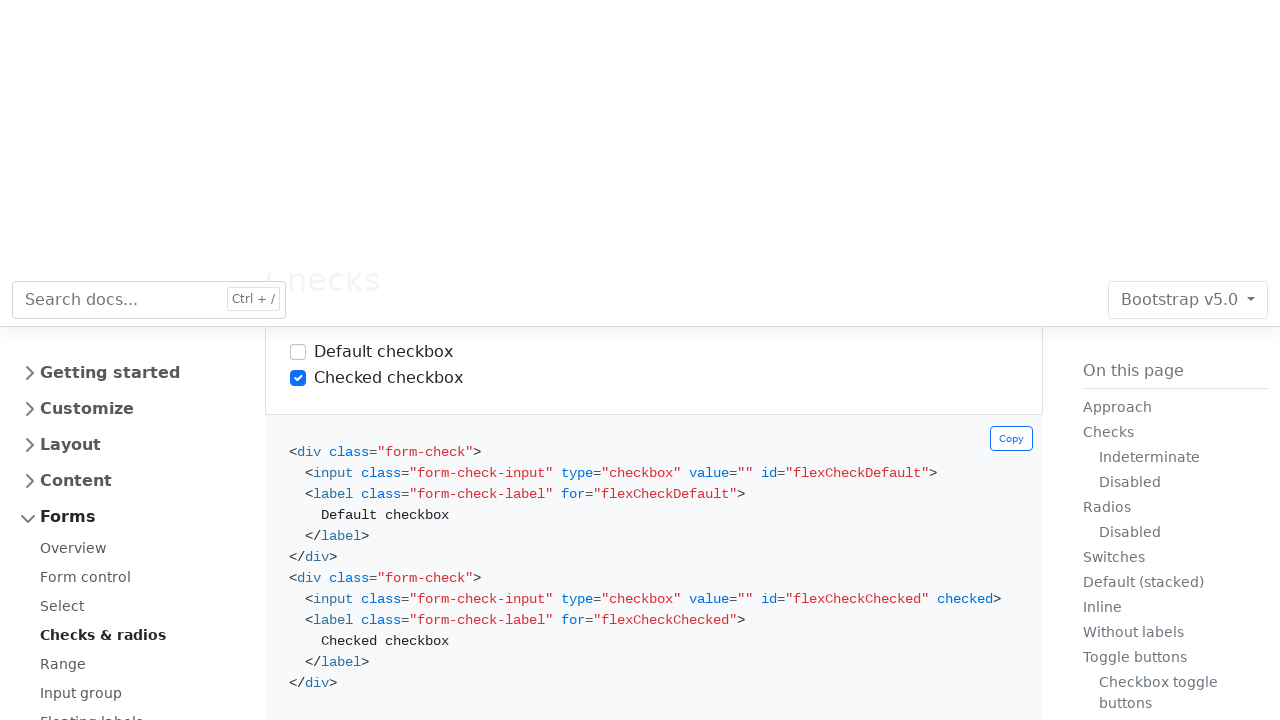

Clicked the radio button at (298, 72) on .form-check-input >> nth=0
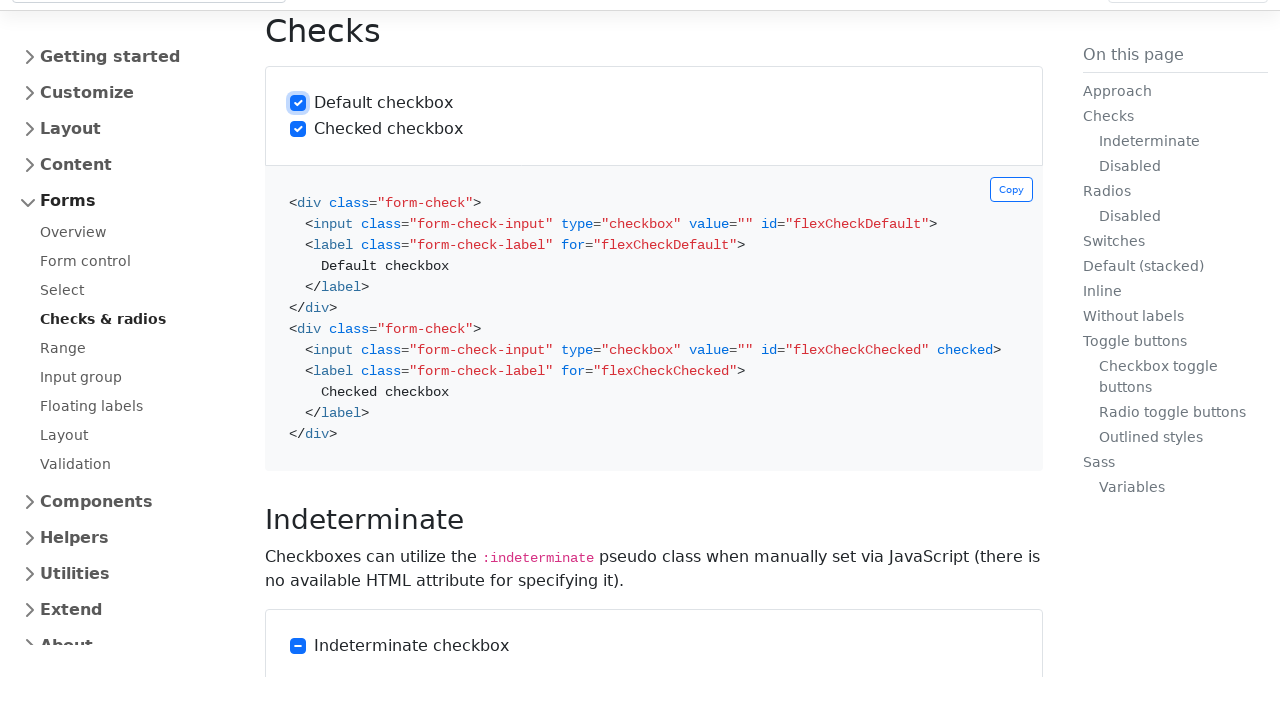

Verified radio button is selected
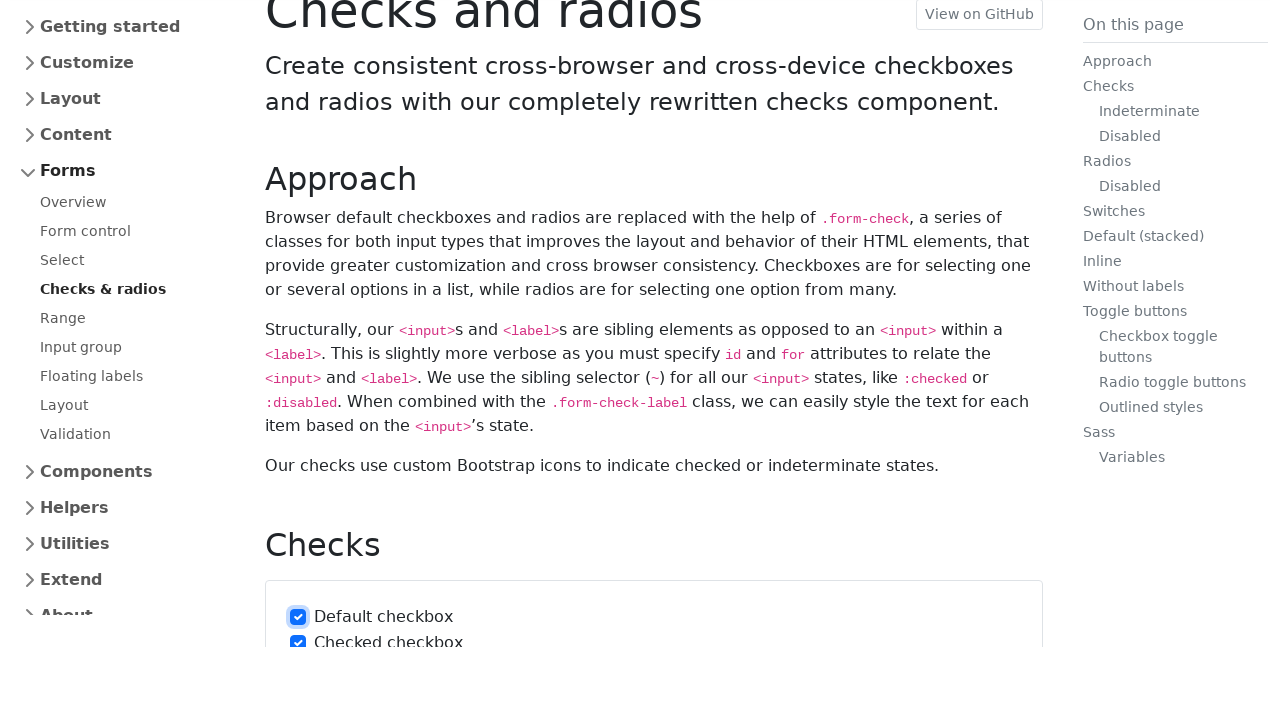

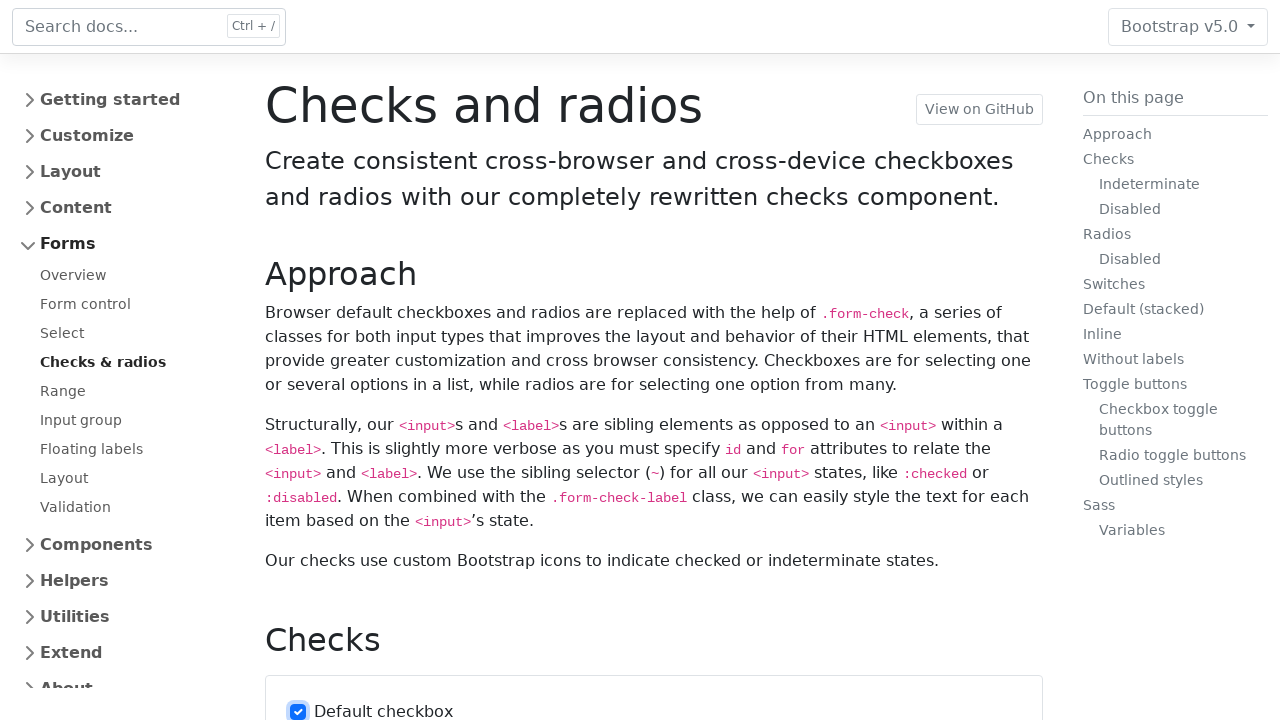